Tests confirmation alert by accepting and dismissing it, verifying the result messages

Starting URL: https://the-internet.herokuapp.com/javascript_alerts

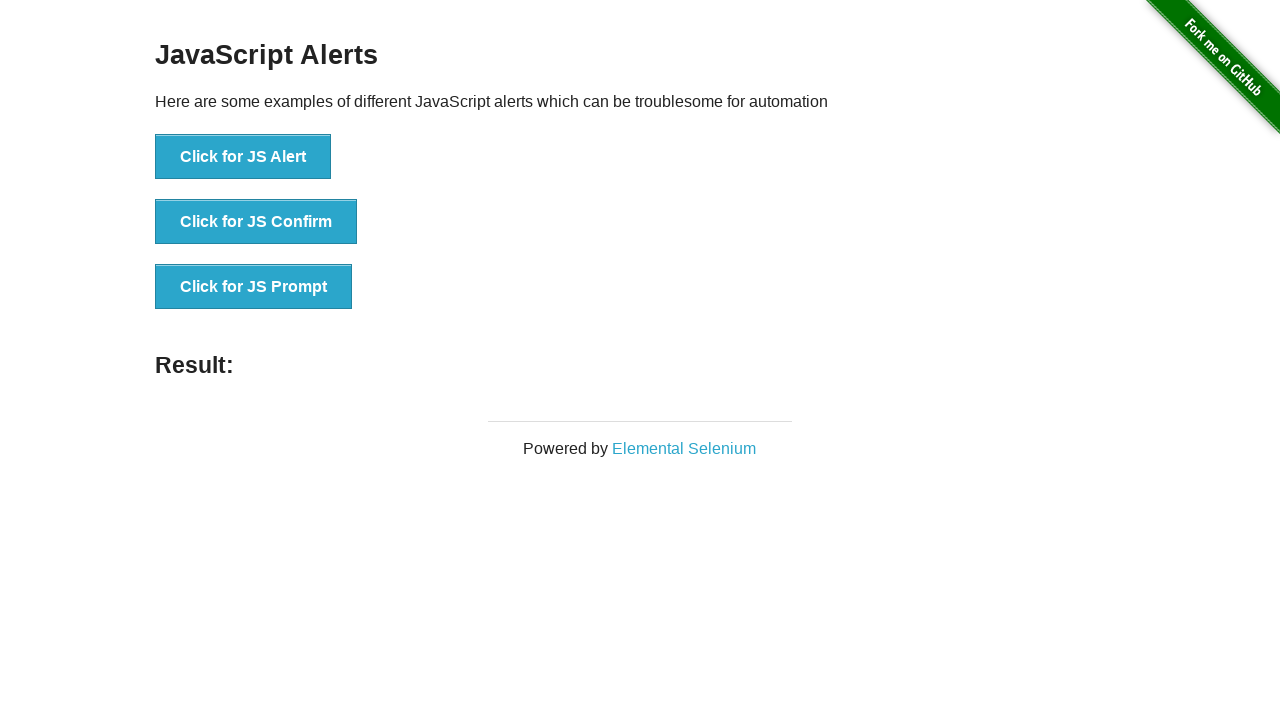

Clicked JS Confirm button and accepted the confirmation dialog at (256, 222) on xpath=//button[text()='Click for JS Confirm']
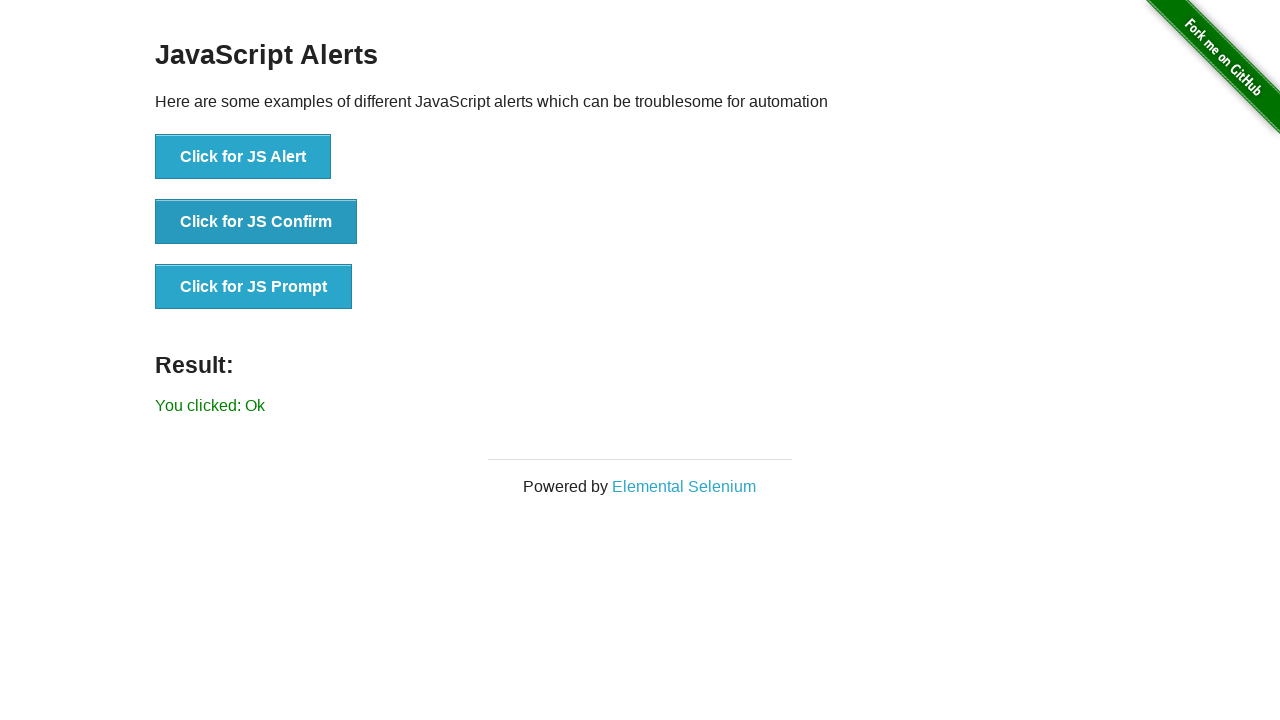

Retrieved result text after accepting confirmation
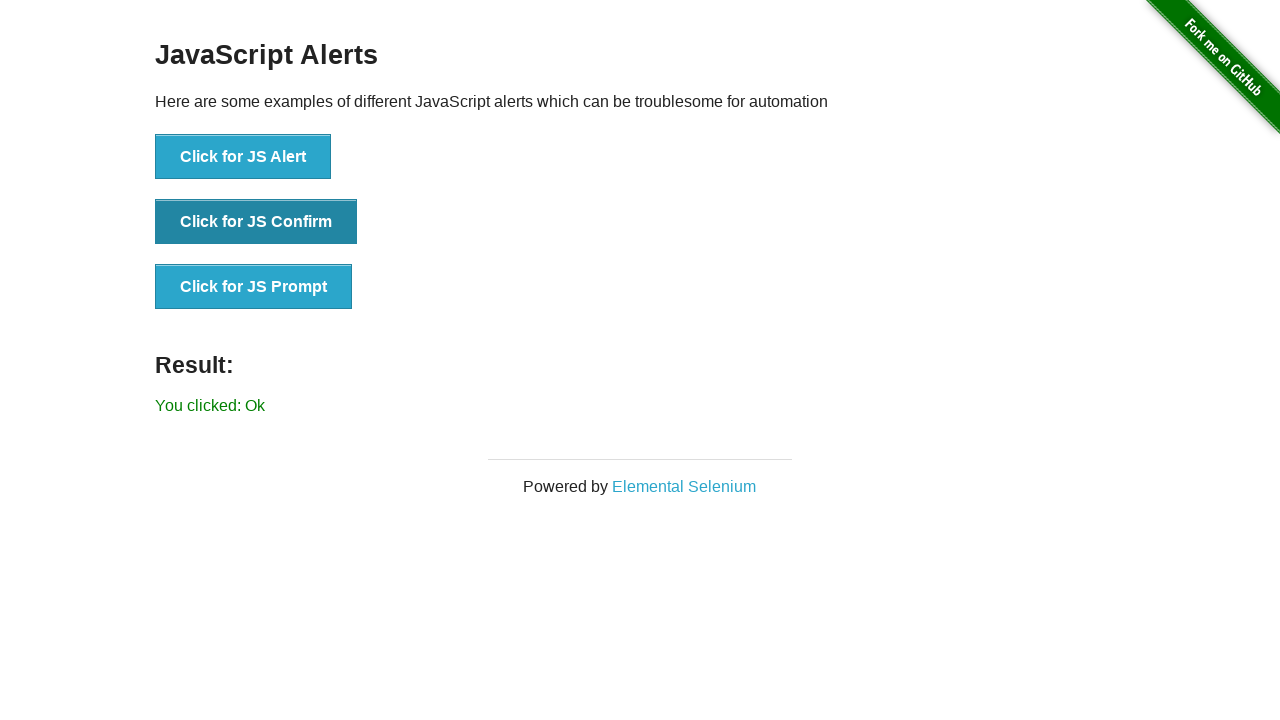

Verified result message is 'You clicked: Ok'
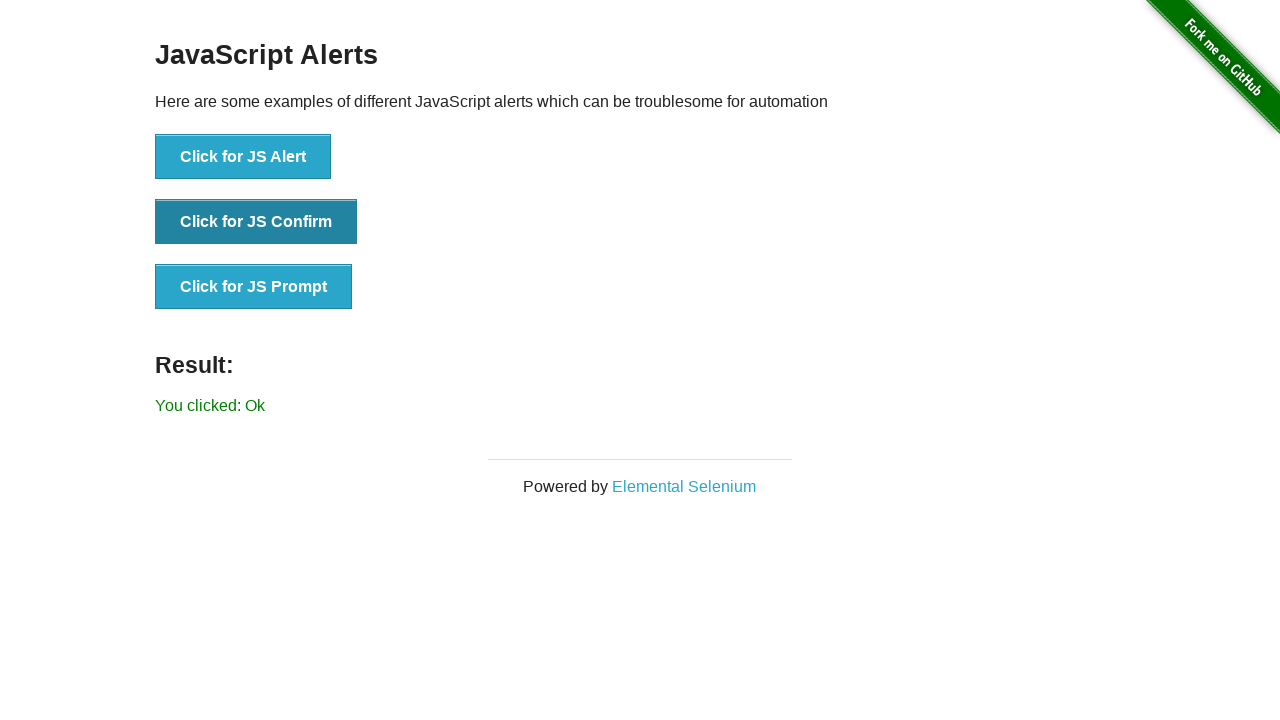

Clicked JS Confirm button and dismissed the confirmation dialog at (256, 222) on xpath=//button[text()='Click for JS Confirm']
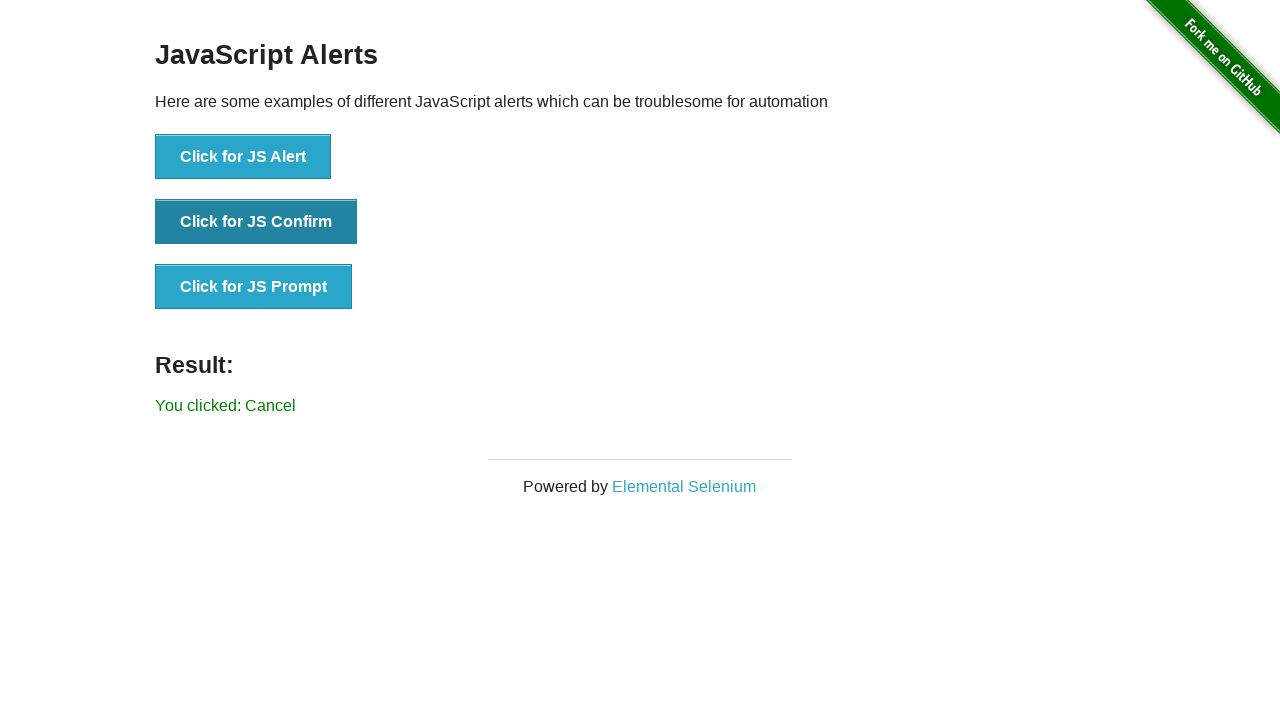

Retrieved result text after dismissing confirmation
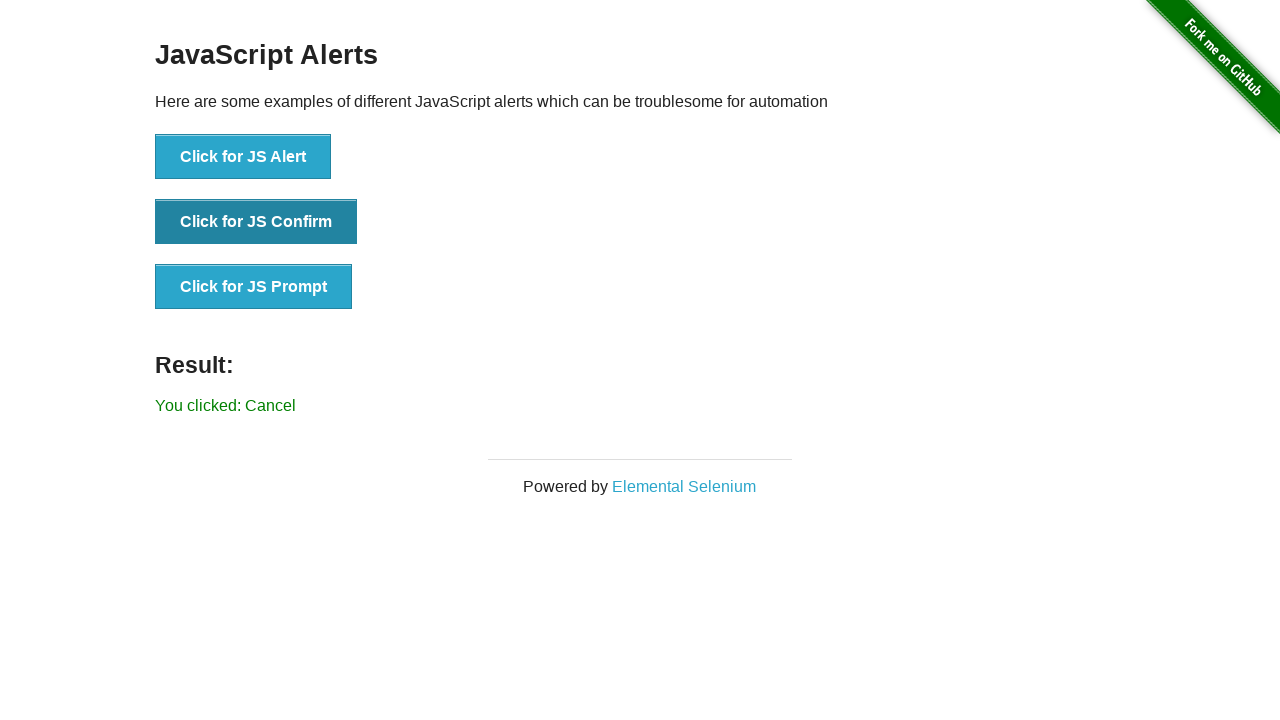

Verified result message is 'You clicked: Cancel'
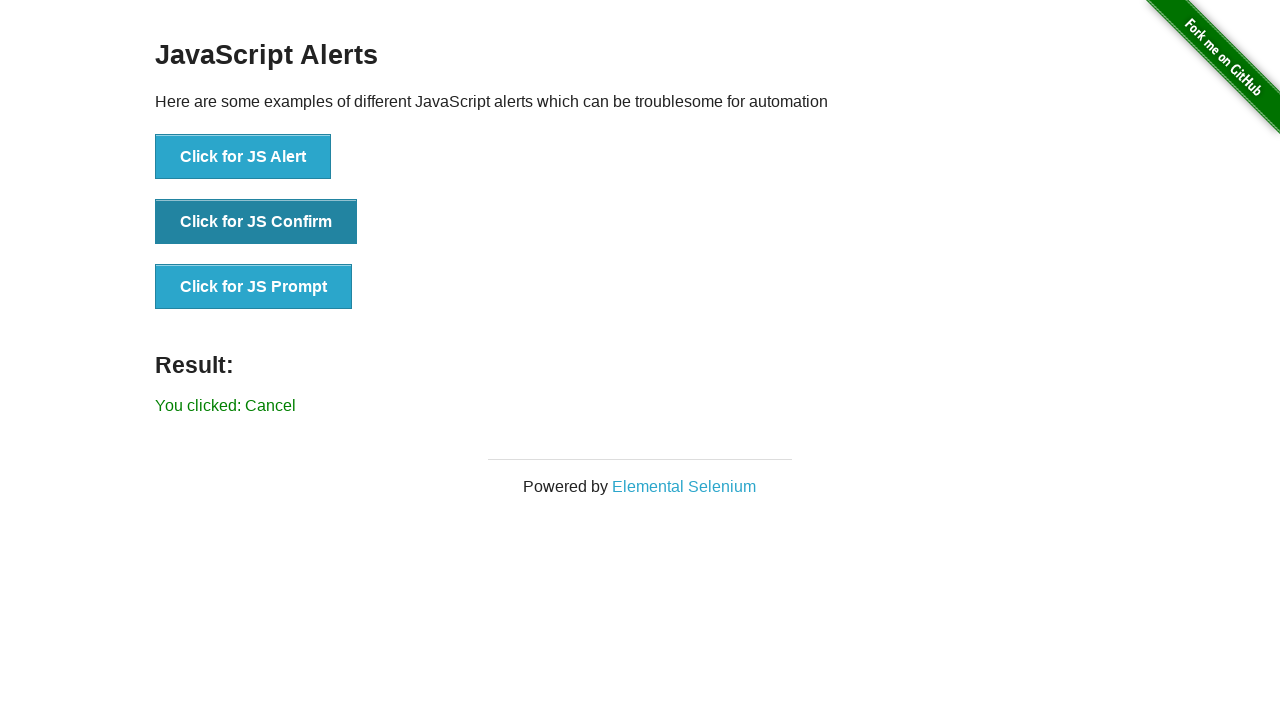

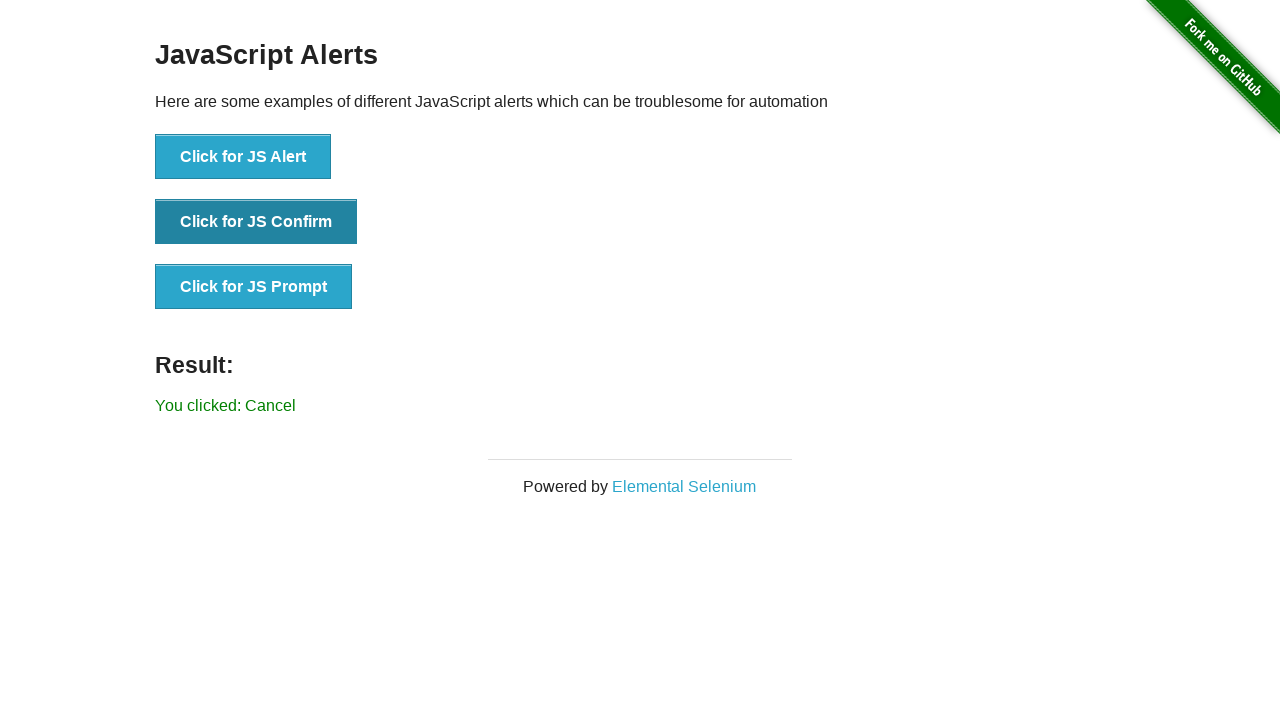